Navigates to Broken Links page and verifies the valid link element exists

Starting URL: https://demoqa.com/elements

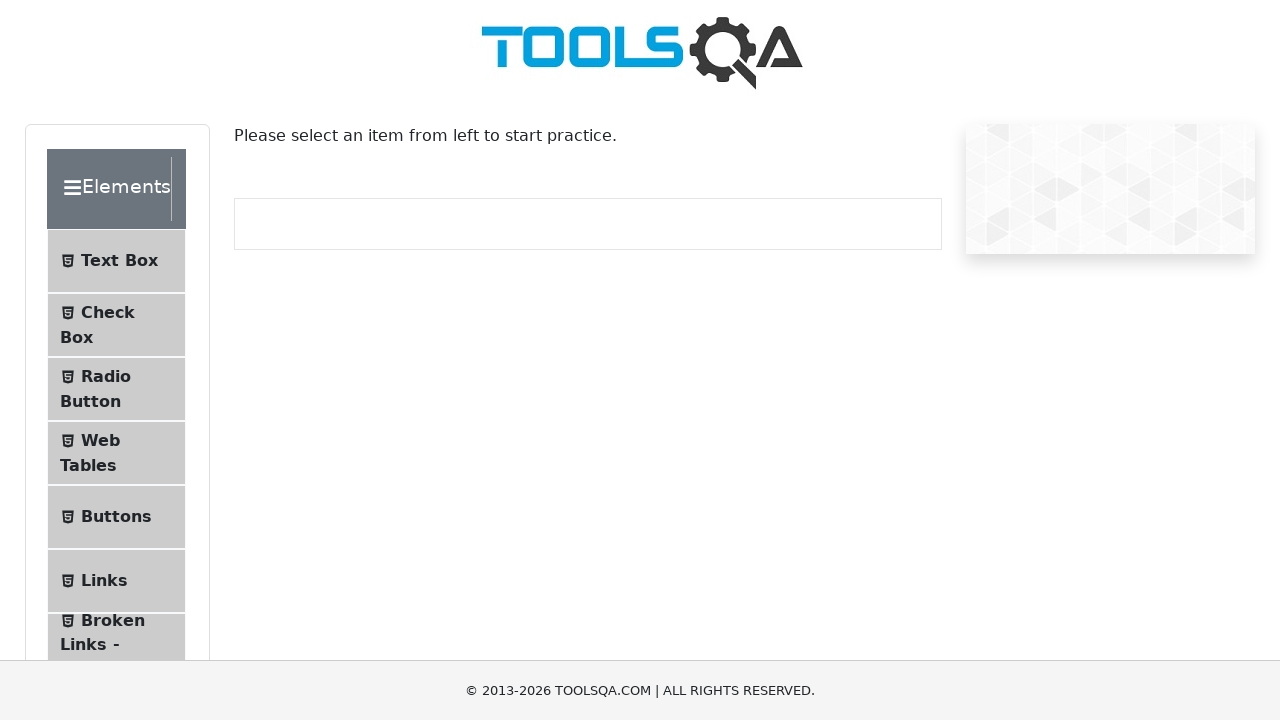

Clicked on 'Broken Links - Images' menu item at (113, 620) on li >> internal:text="Broken Links - Images"s
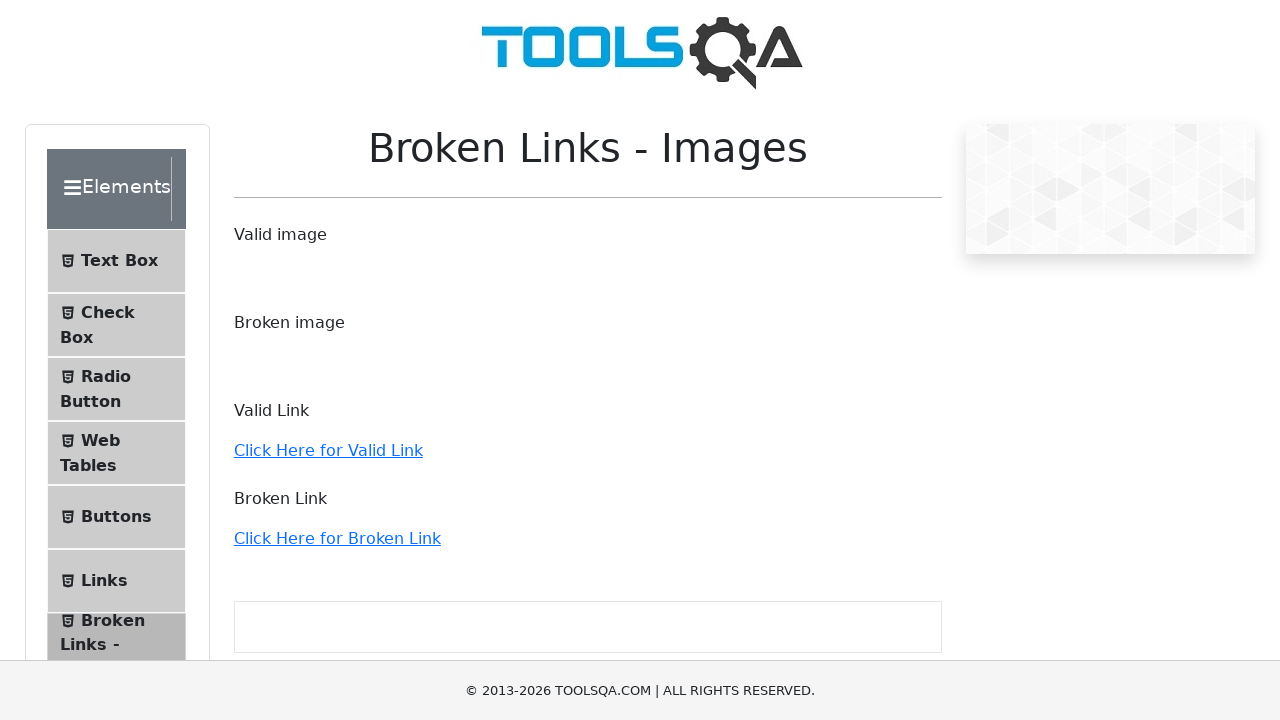

Page fully loaded (domcontentloaded state reached)
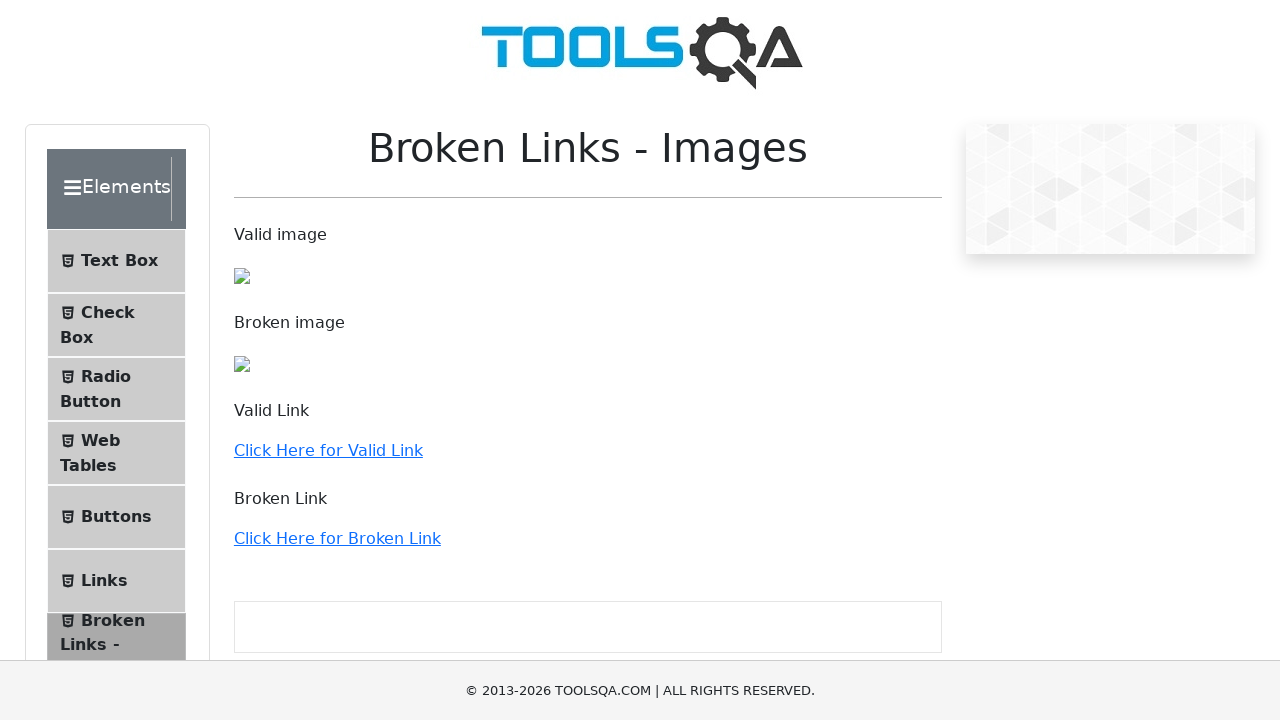

Valid link element is present on the page
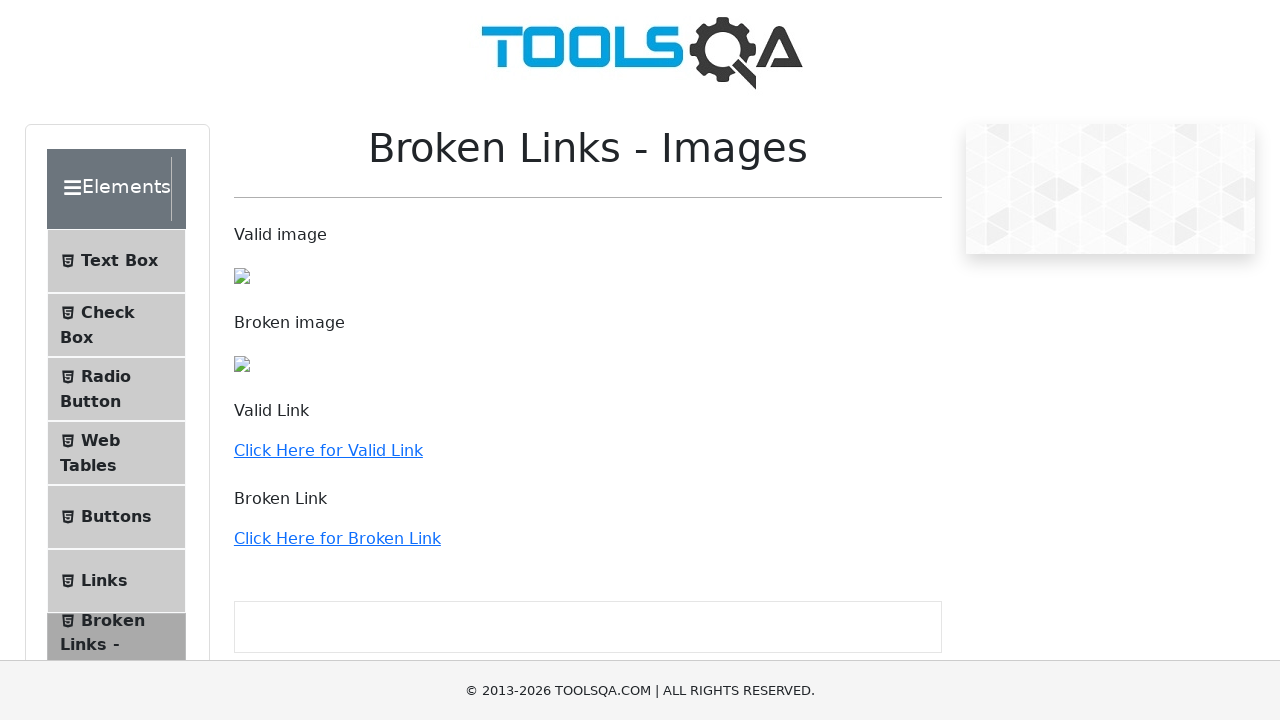

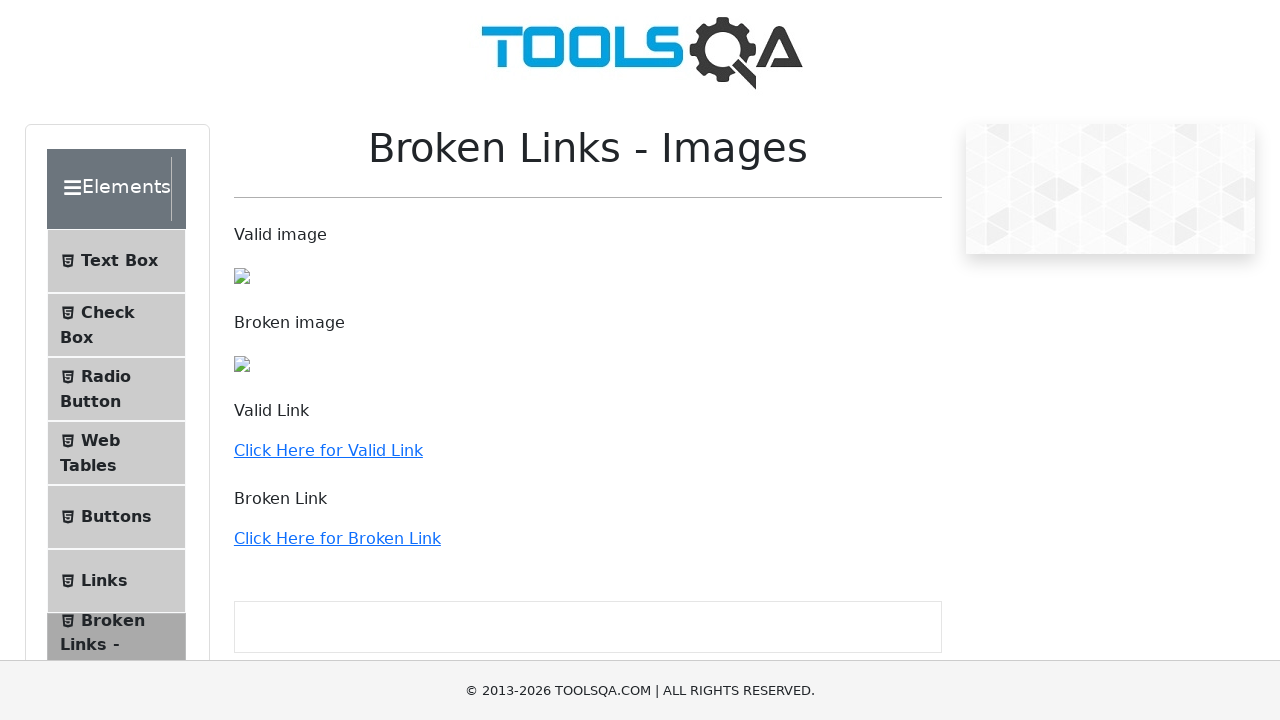